Tests Target.com search functionality by searching for tea and verifying results load

Starting URL: https://target.com/

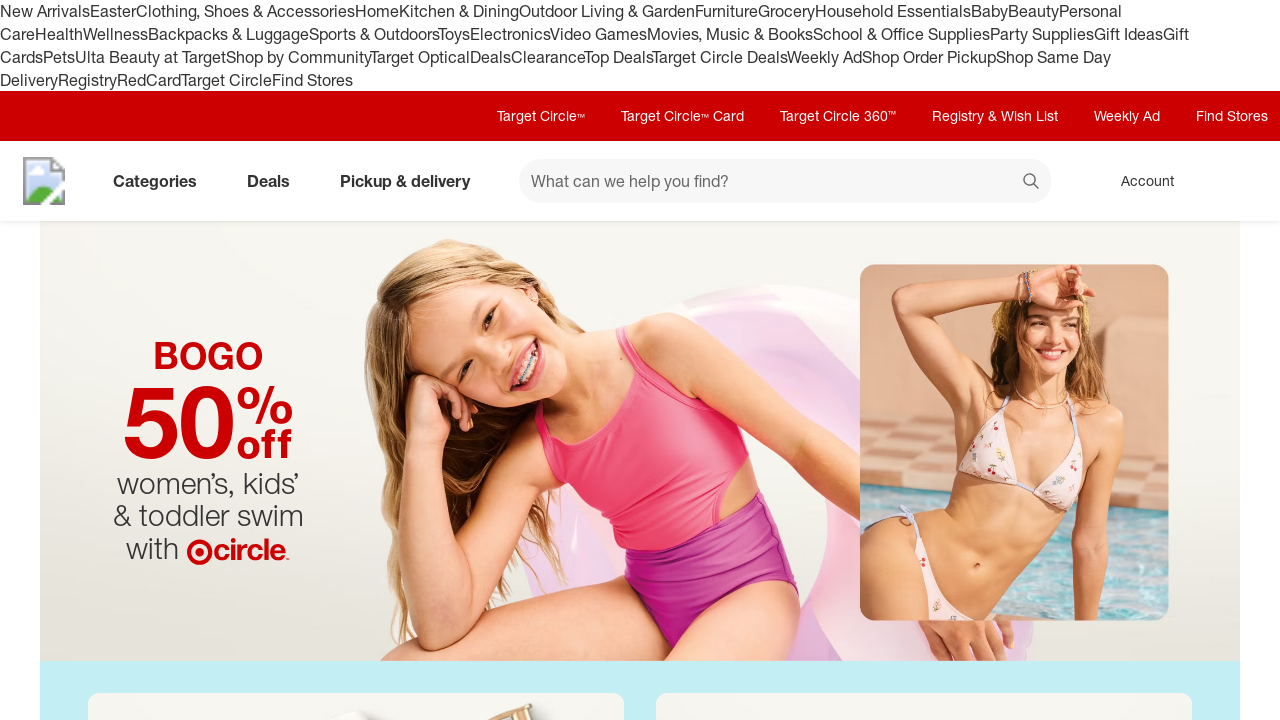

Filled search field with 'tea' on #search
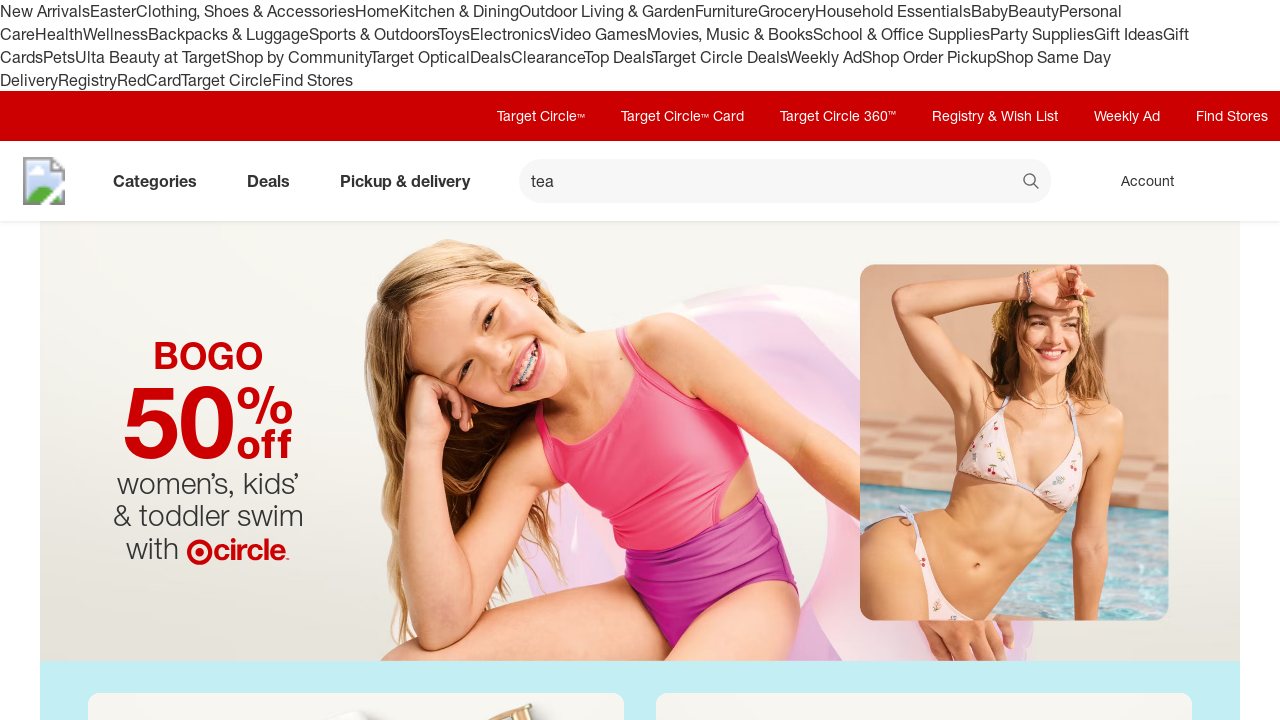

Clicked search button to search for tea at (1032, 183) on button[data-test='@web/Search/SearchButton']
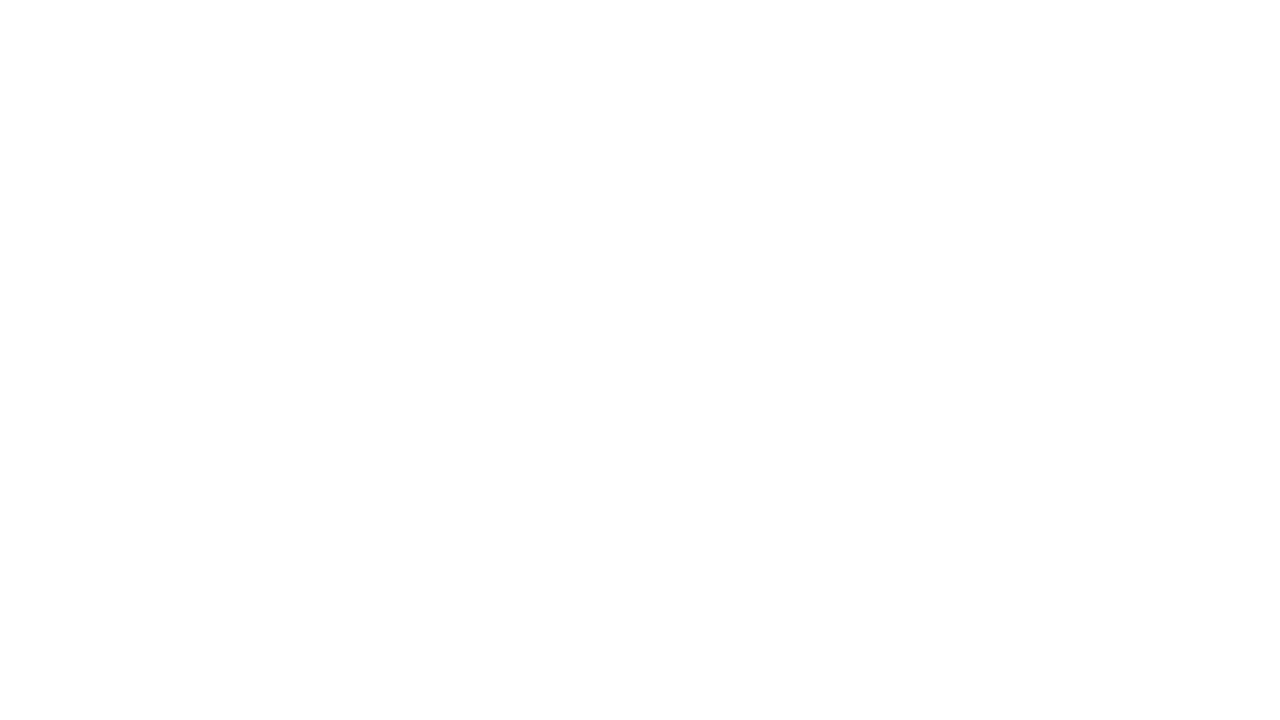

Waited for search results to load (networkidle)
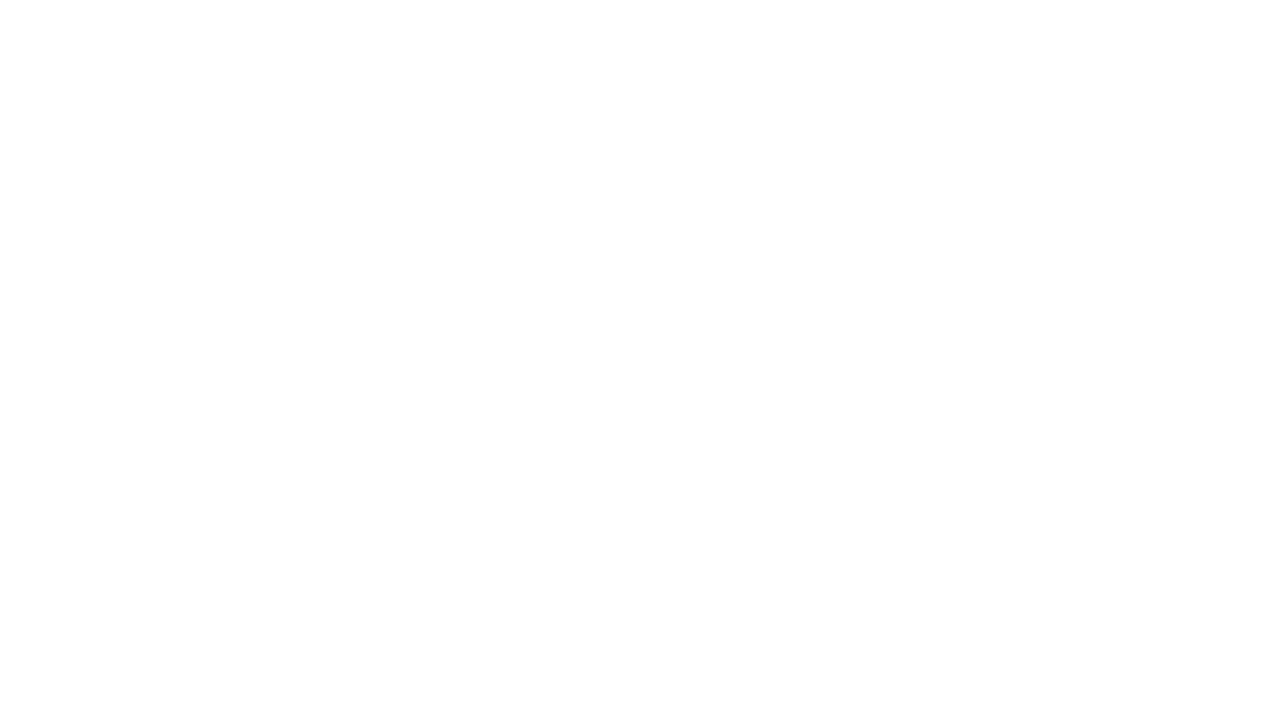

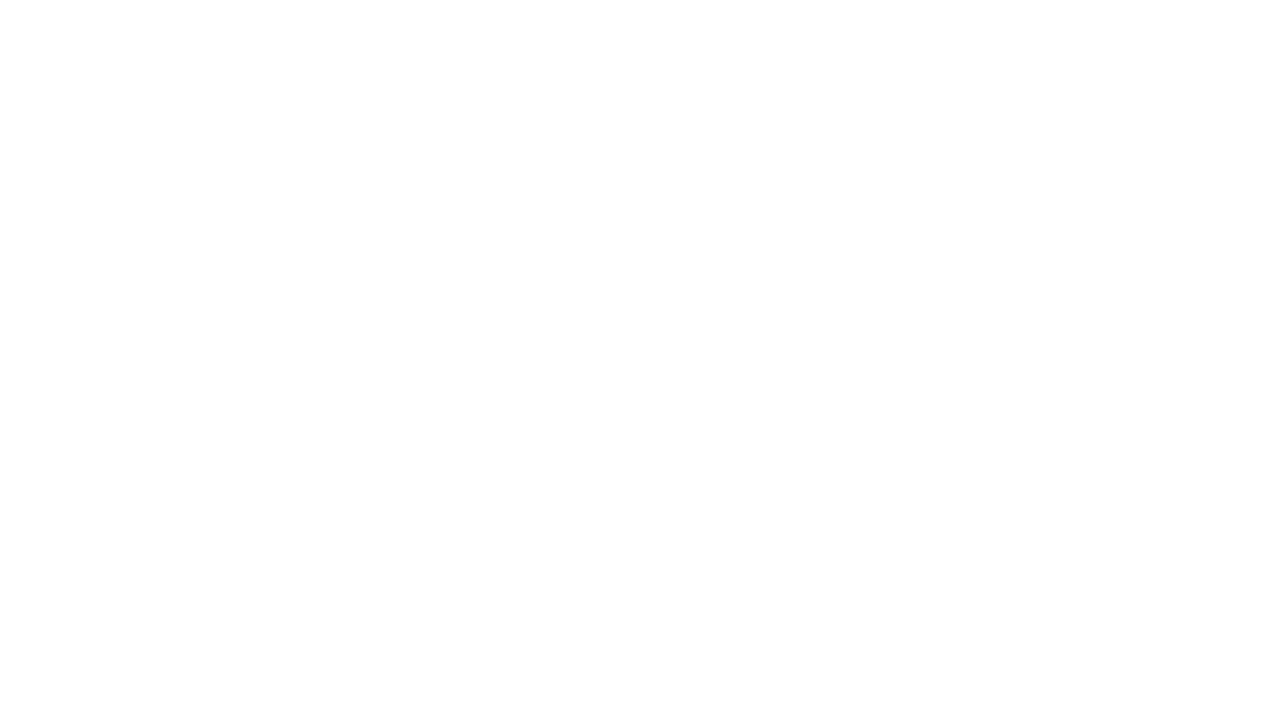